Tests injecting jQuery and jQuery Growl library into a page via JavaScript execution, then displays a notification message using the Growl plugin.

Starting URL: http://the-internet.herokuapp.com

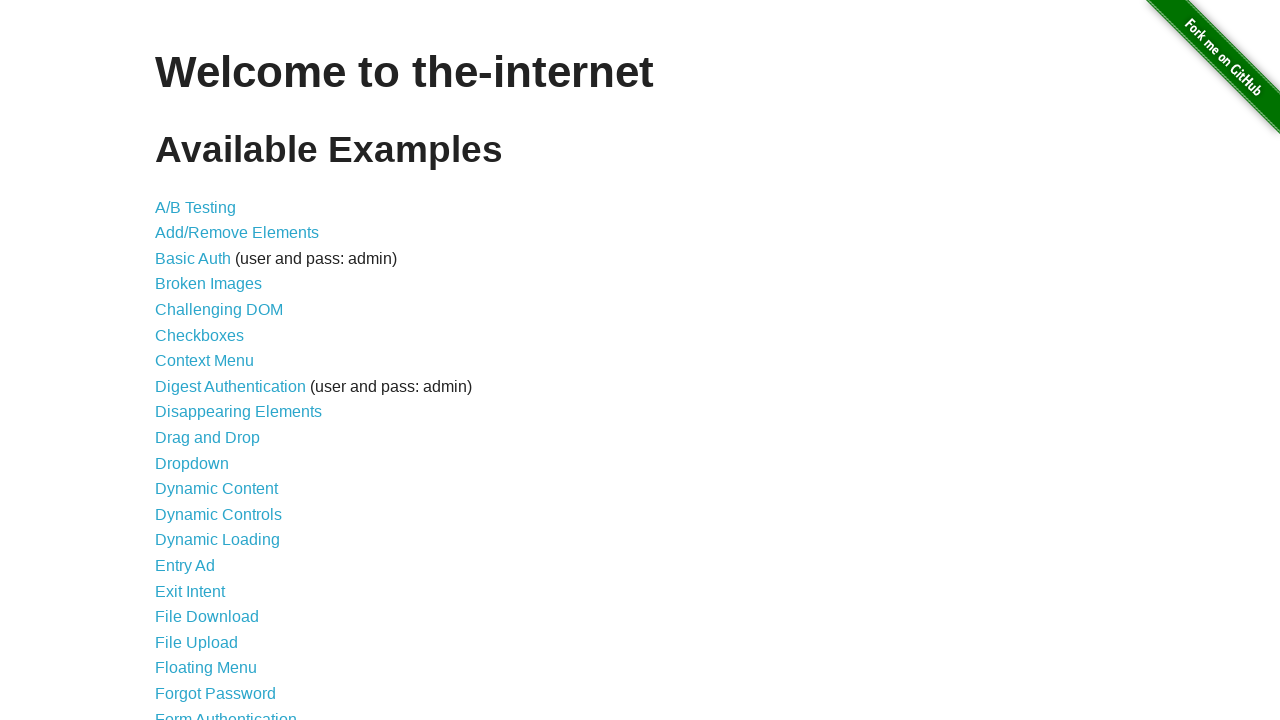

Injected jQuery library into page if not already present
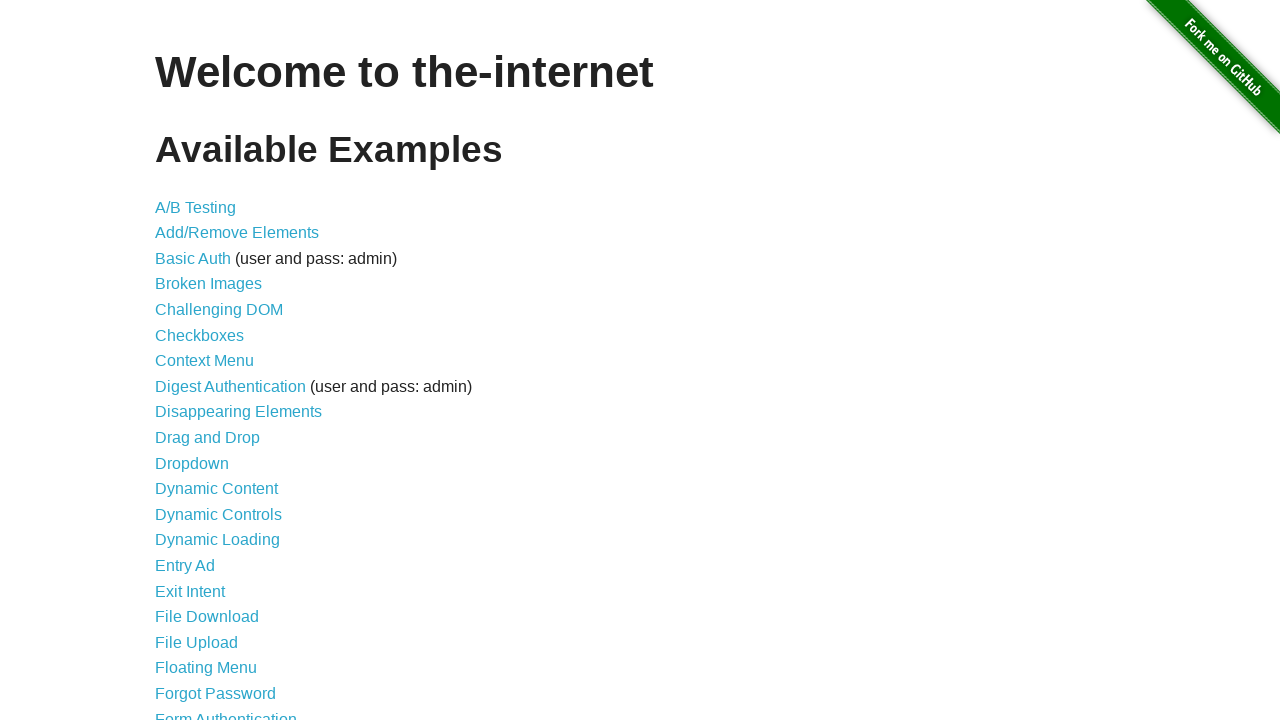

jQuery library loaded and available
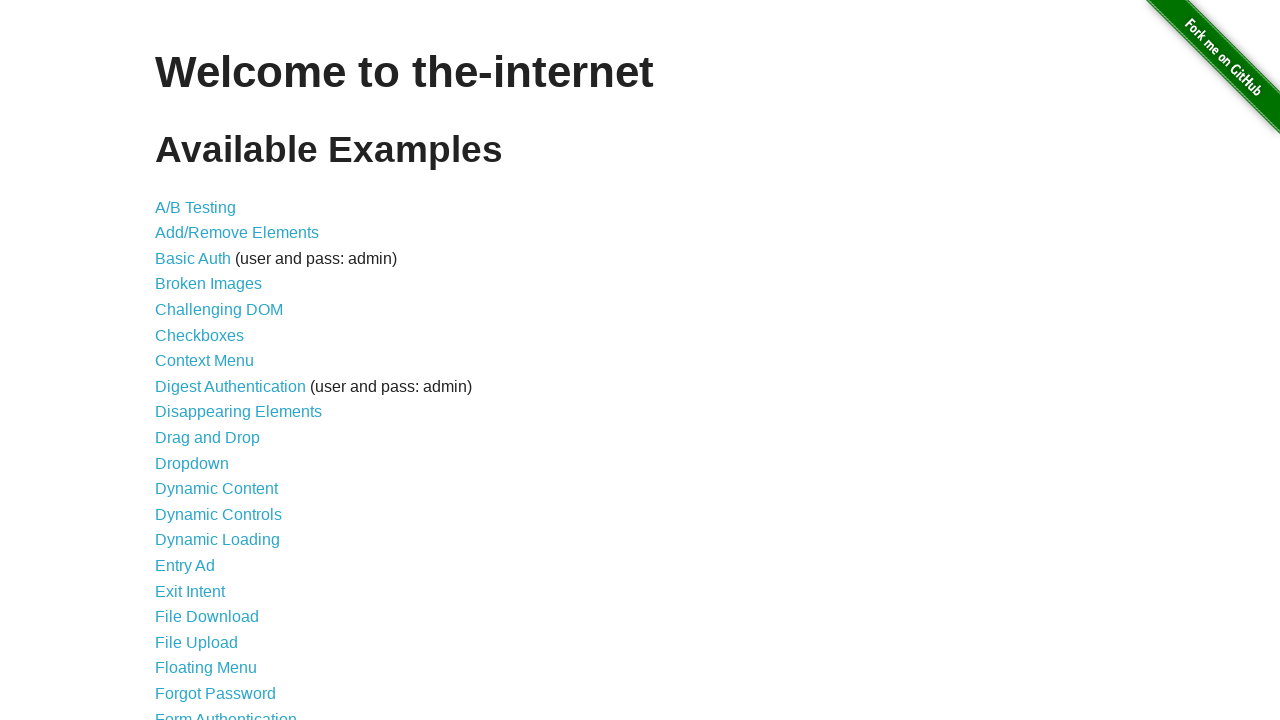

Loaded jQuery Growl plugin via $.getScript()
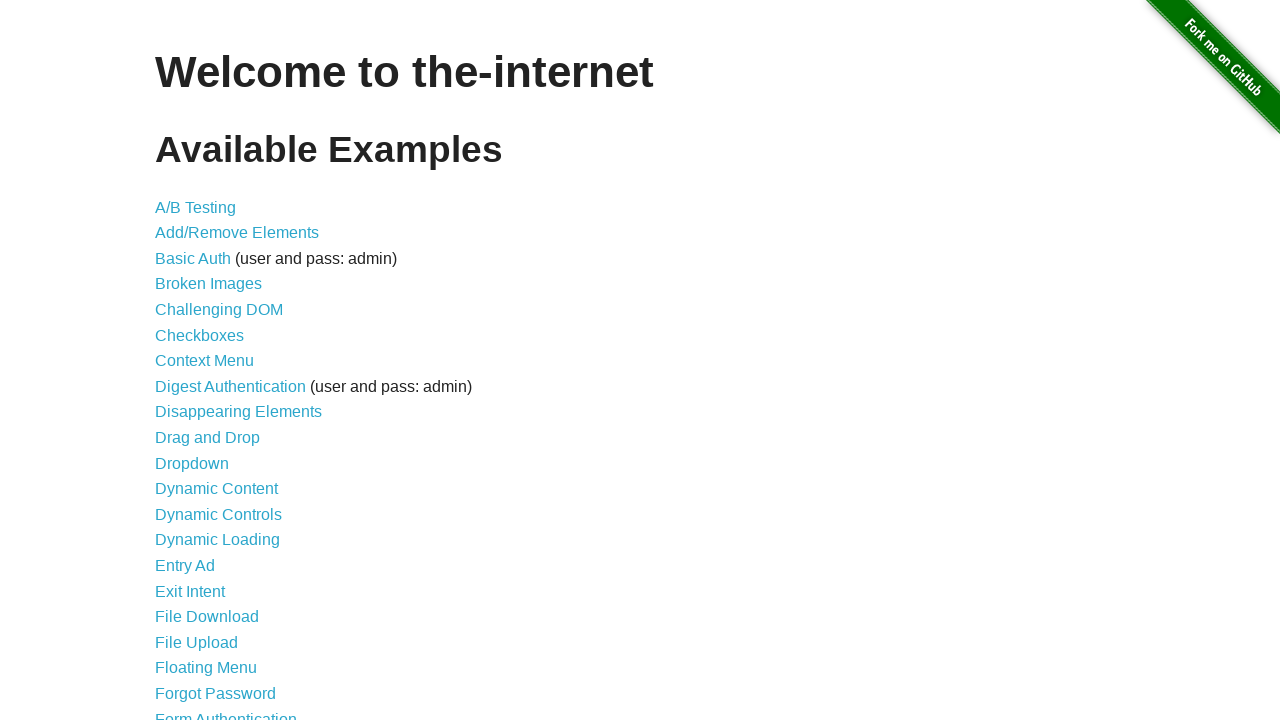

Added jQuery Growl CSS stylesheet to page
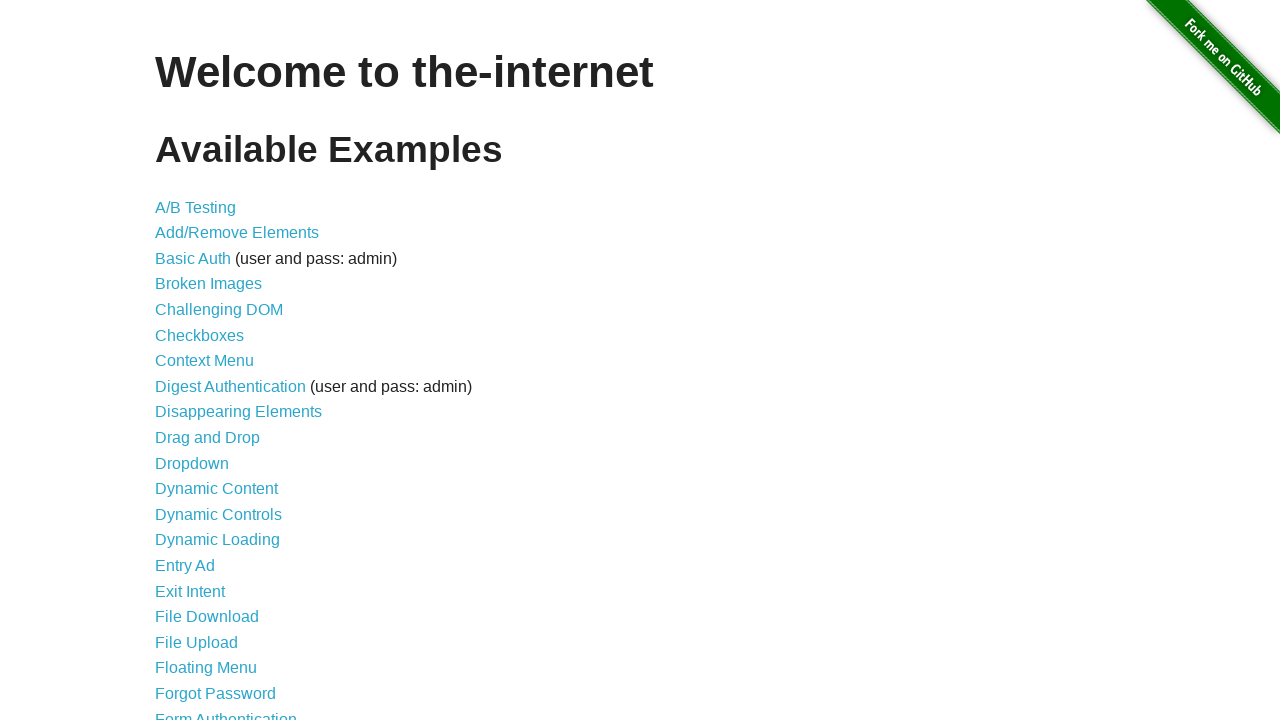

jQuery Growl plugin loaded and ready
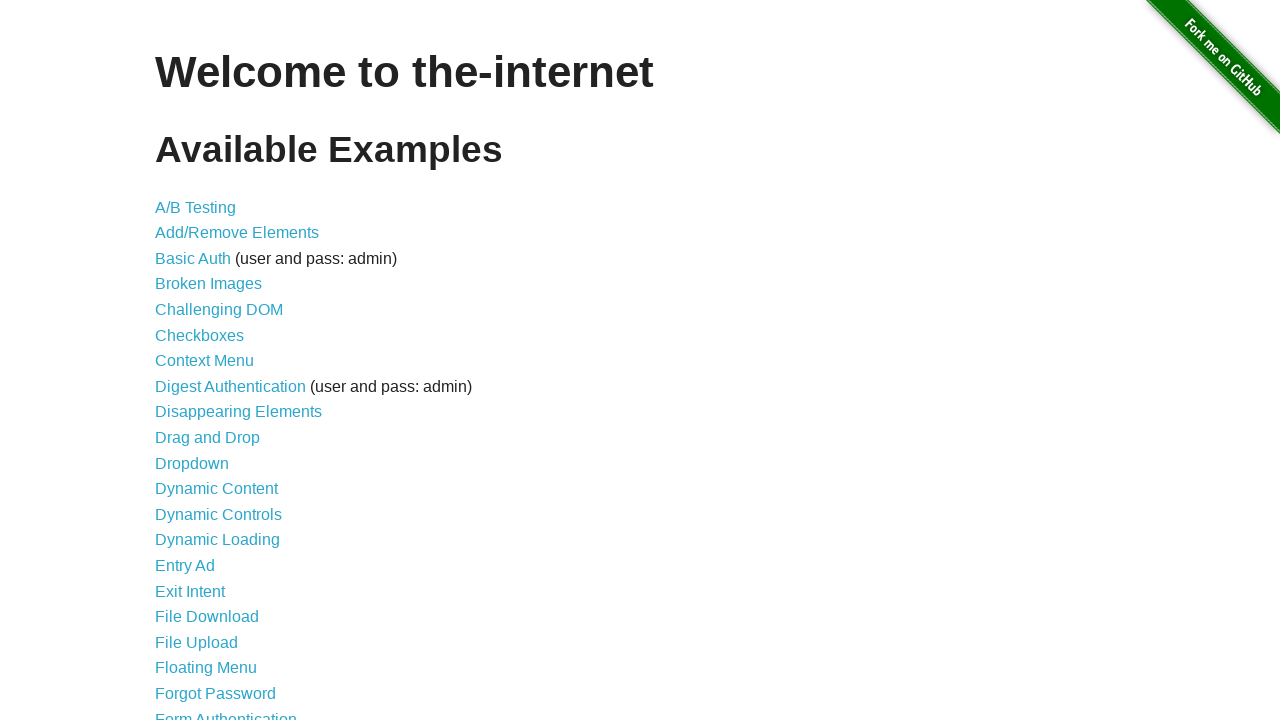

Displayed Growl notification with title 'GET' and message '/'
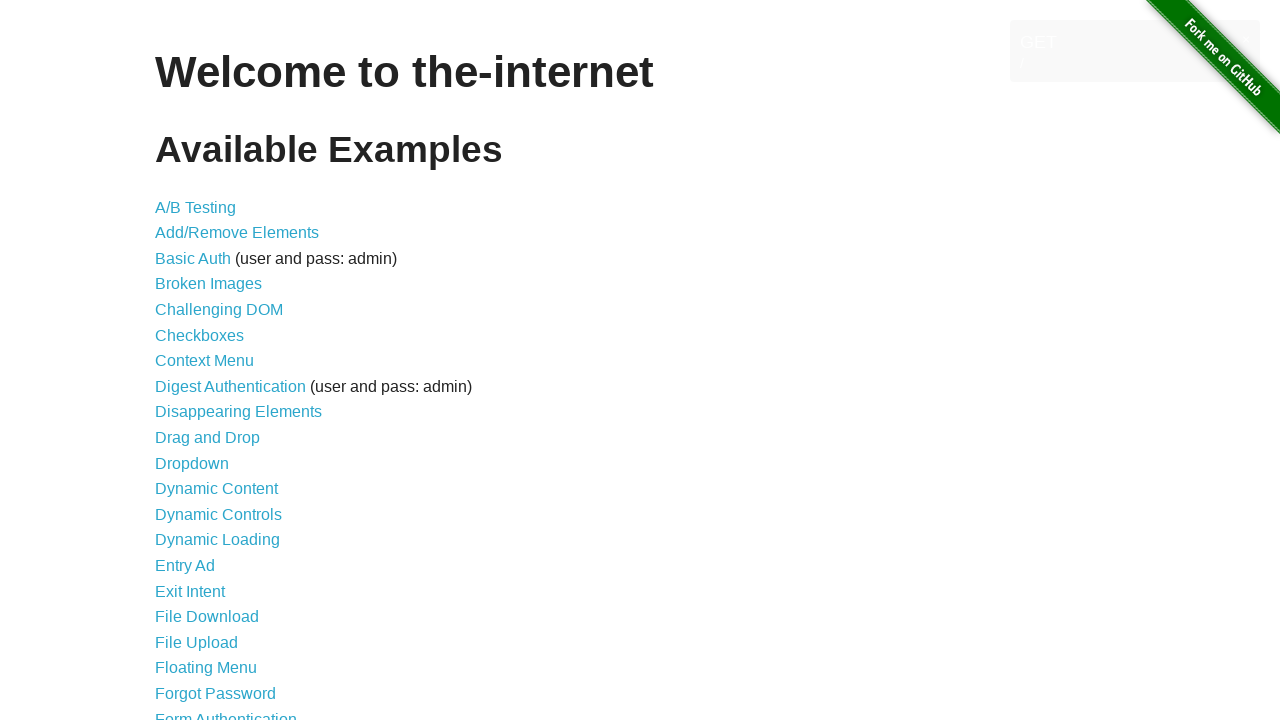

Growl notification message element appeared on page
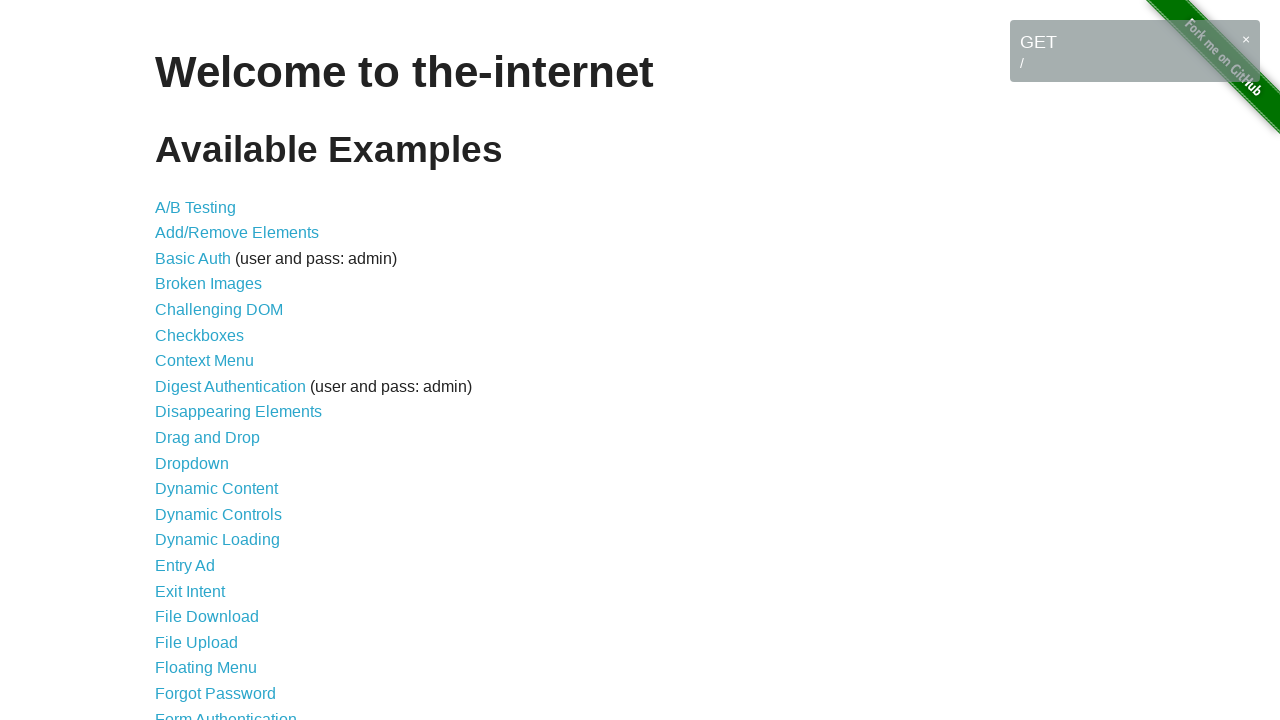

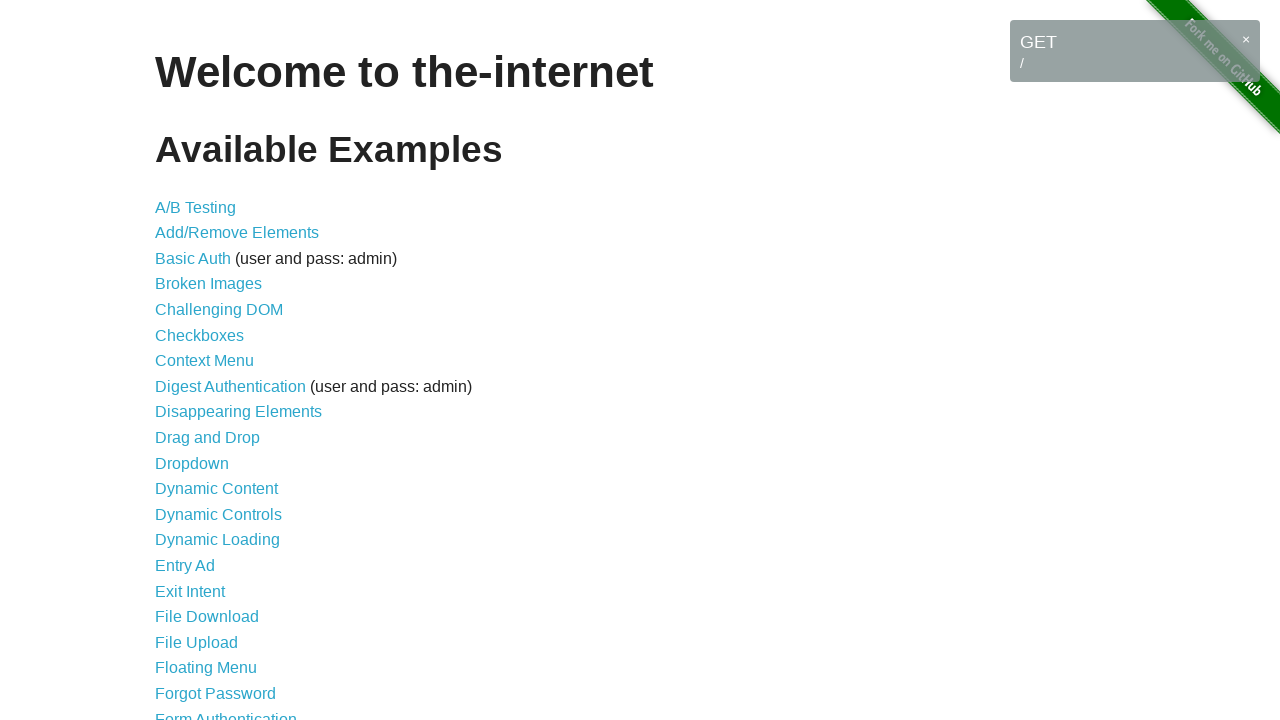